Tests element properties on an HTML Elements page by retrieving inner text, innerHTML, text content, attributes, and interacting with a dropdown to get its input value.

Starting URL: https://techglobal-training.com/frontend

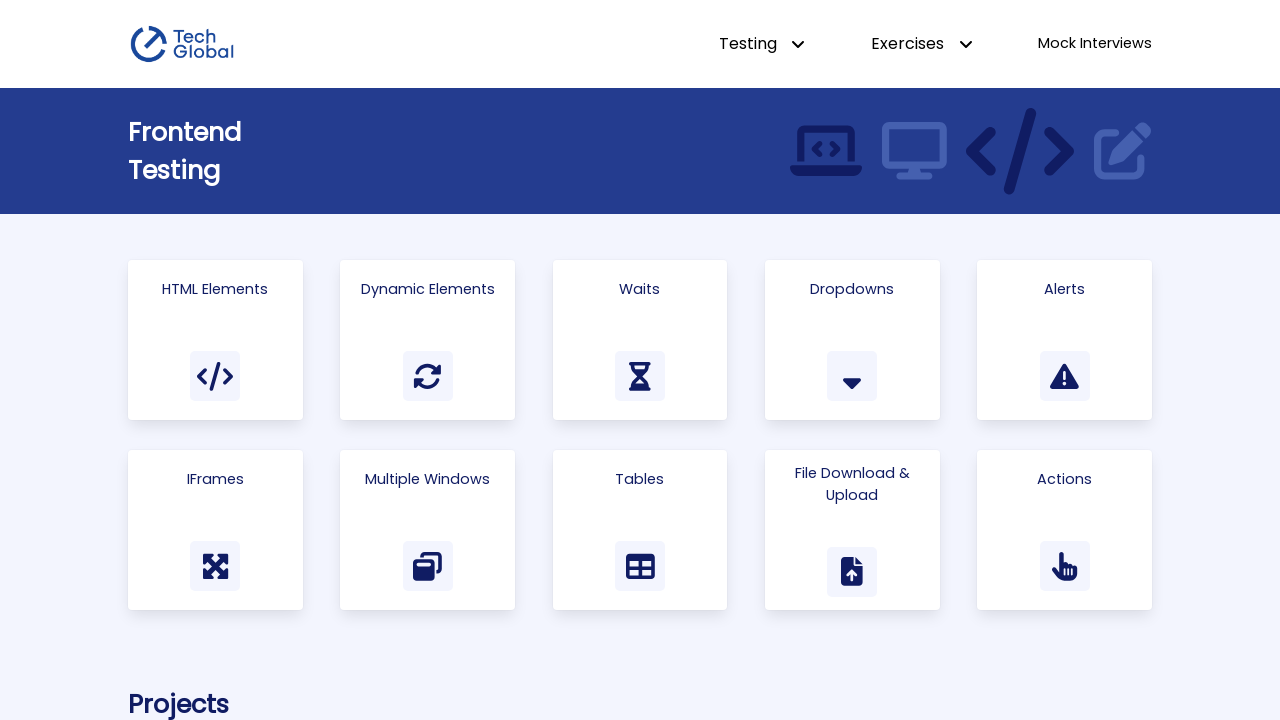

Clicked on 'HTML Elements' link to navigate to the page at (215, 289) on text=HTML Elements
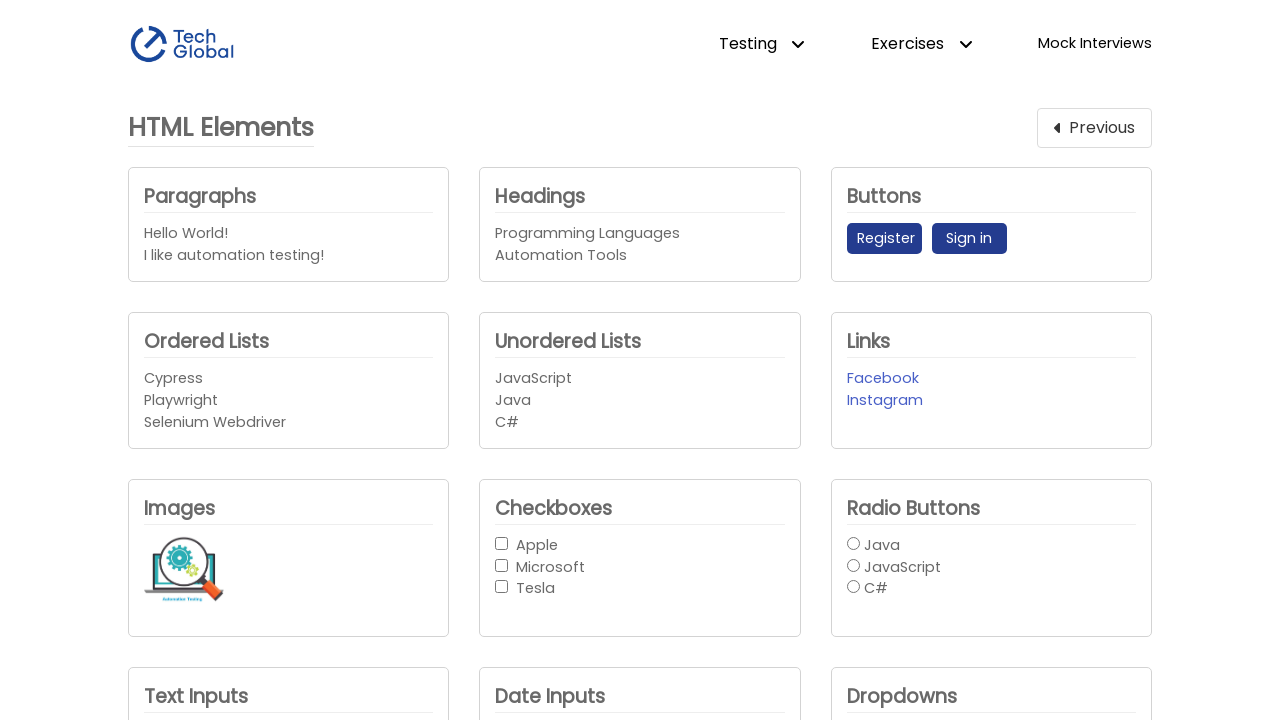

Waited for headings element to be visible
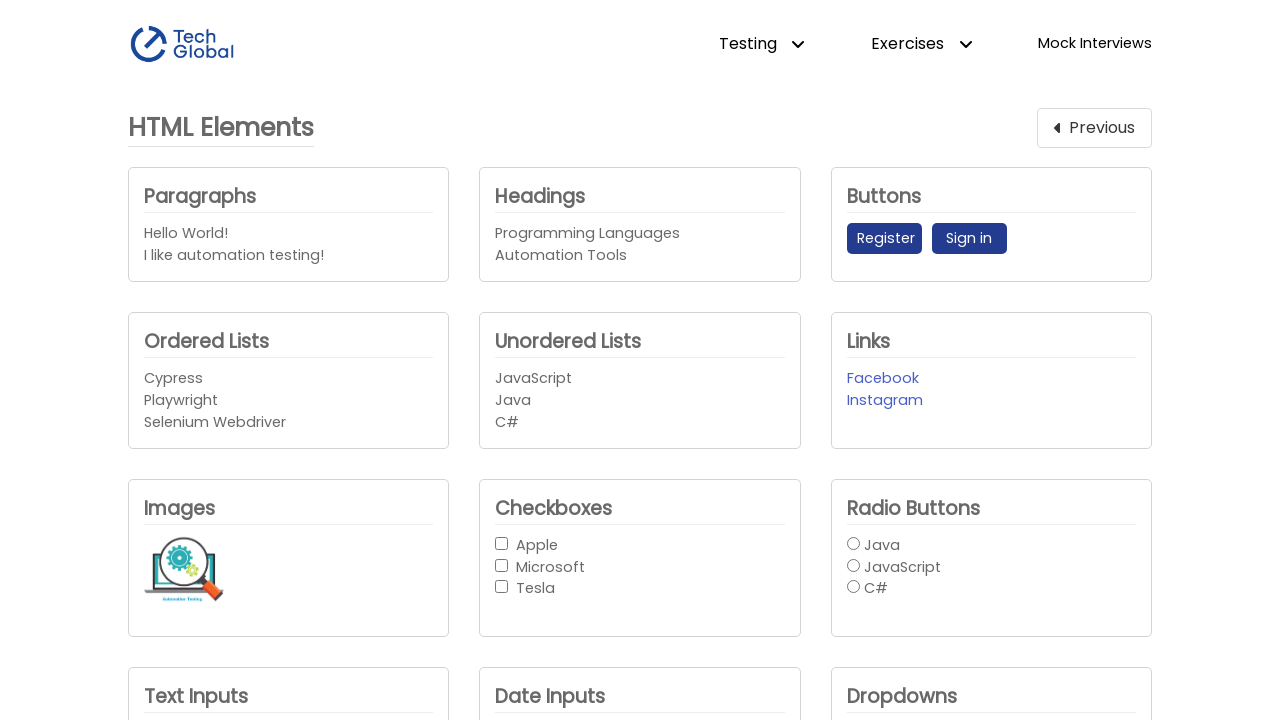

Retrieved all inner text from headings element
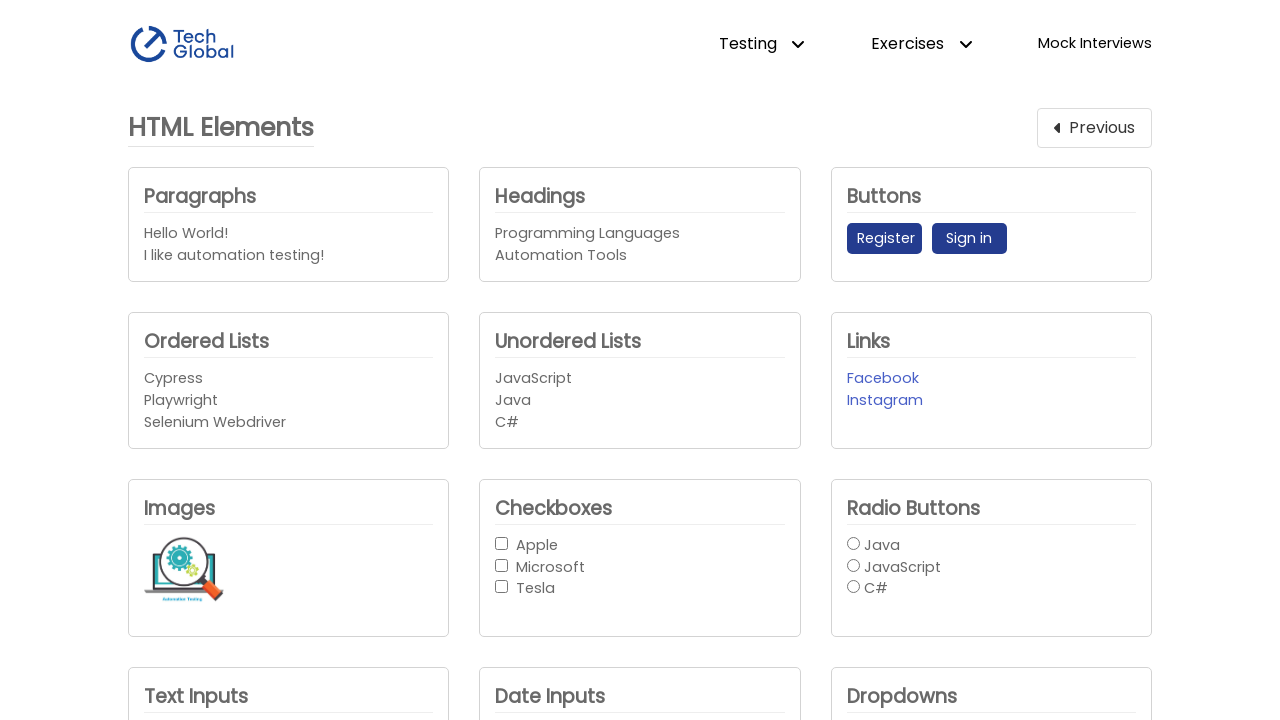

Retrieved inner text from headings element
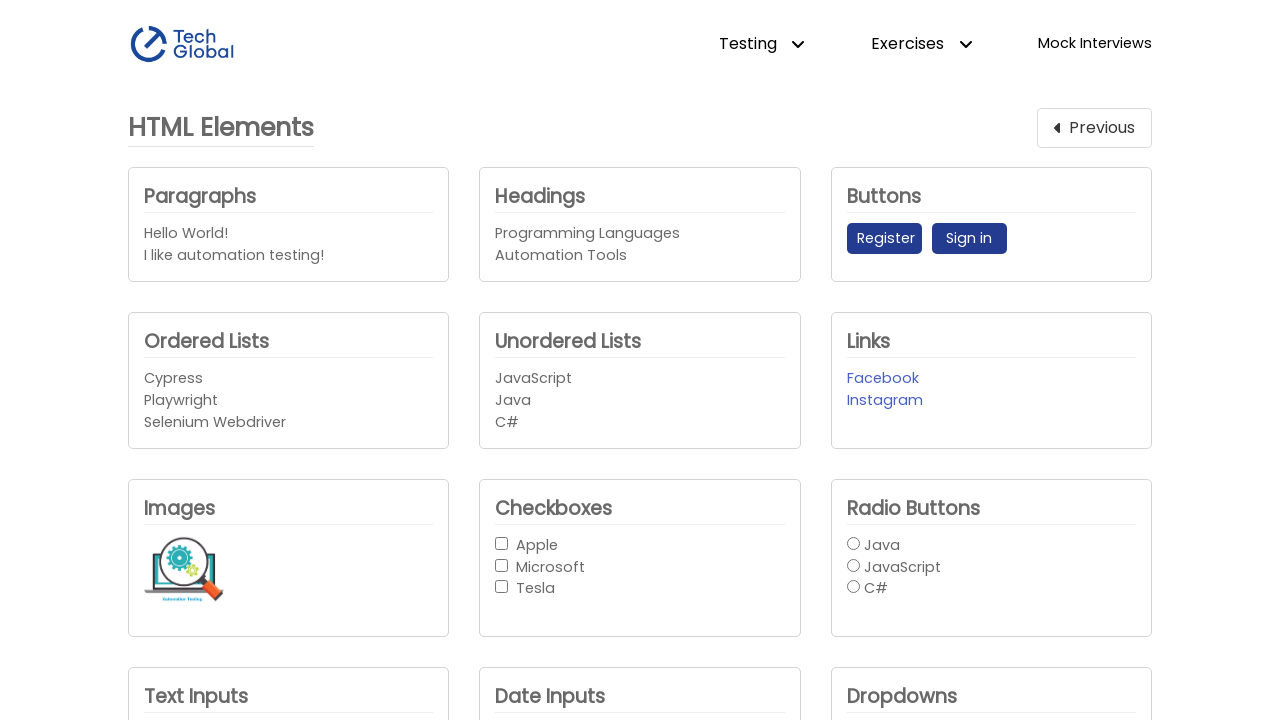

Retrieved inner HTML from headings element
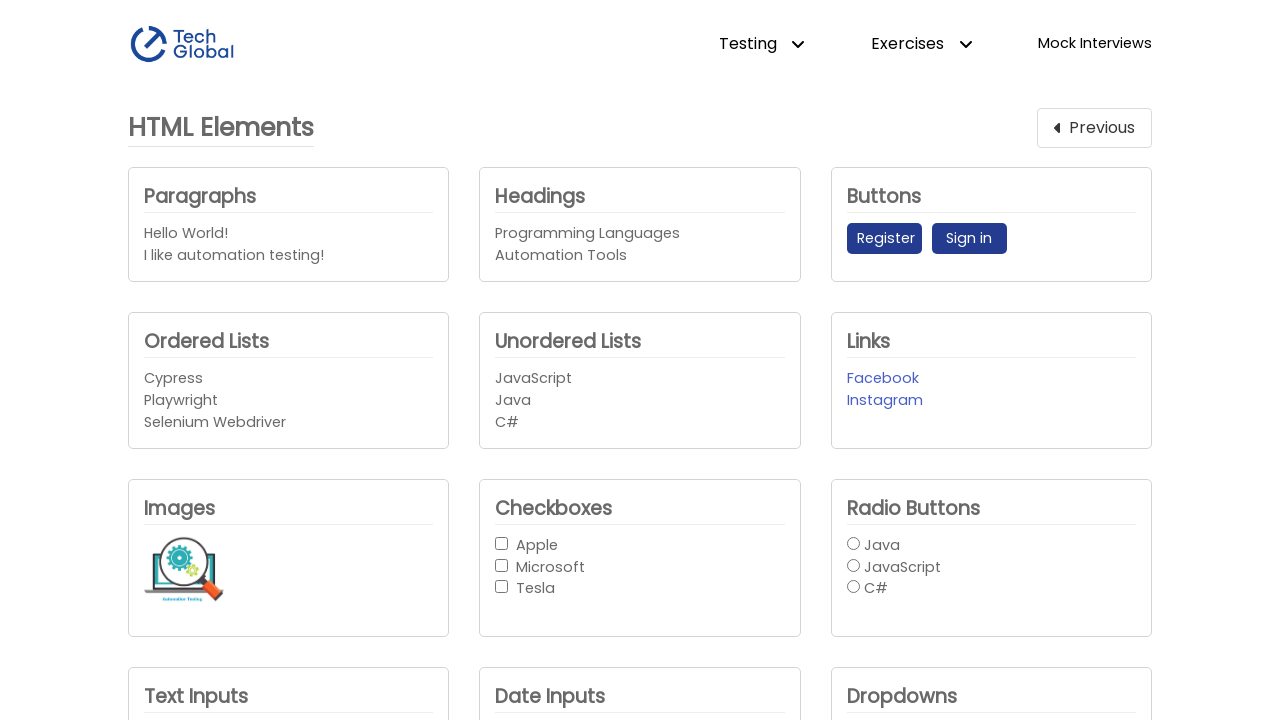

Retrieved text content from headings element
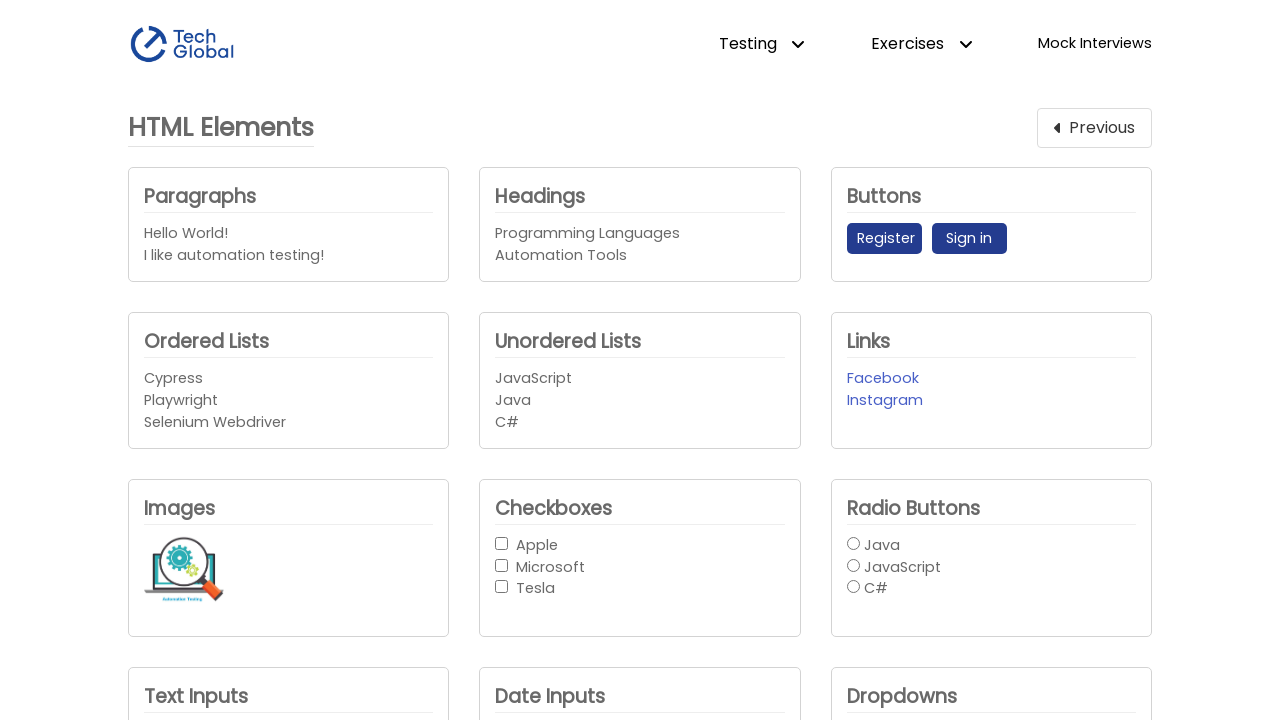

Retrieved count of inner h4 elements
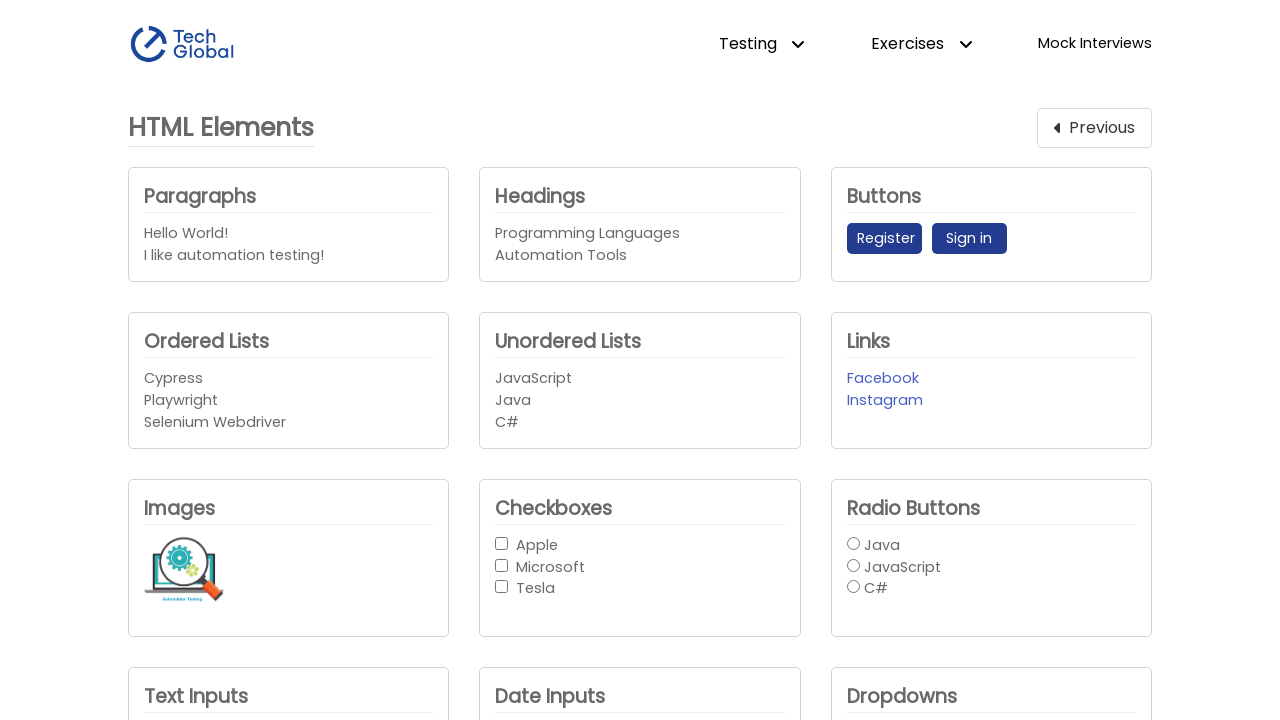

Retrieved 'data-identifier' attribute value from headings element
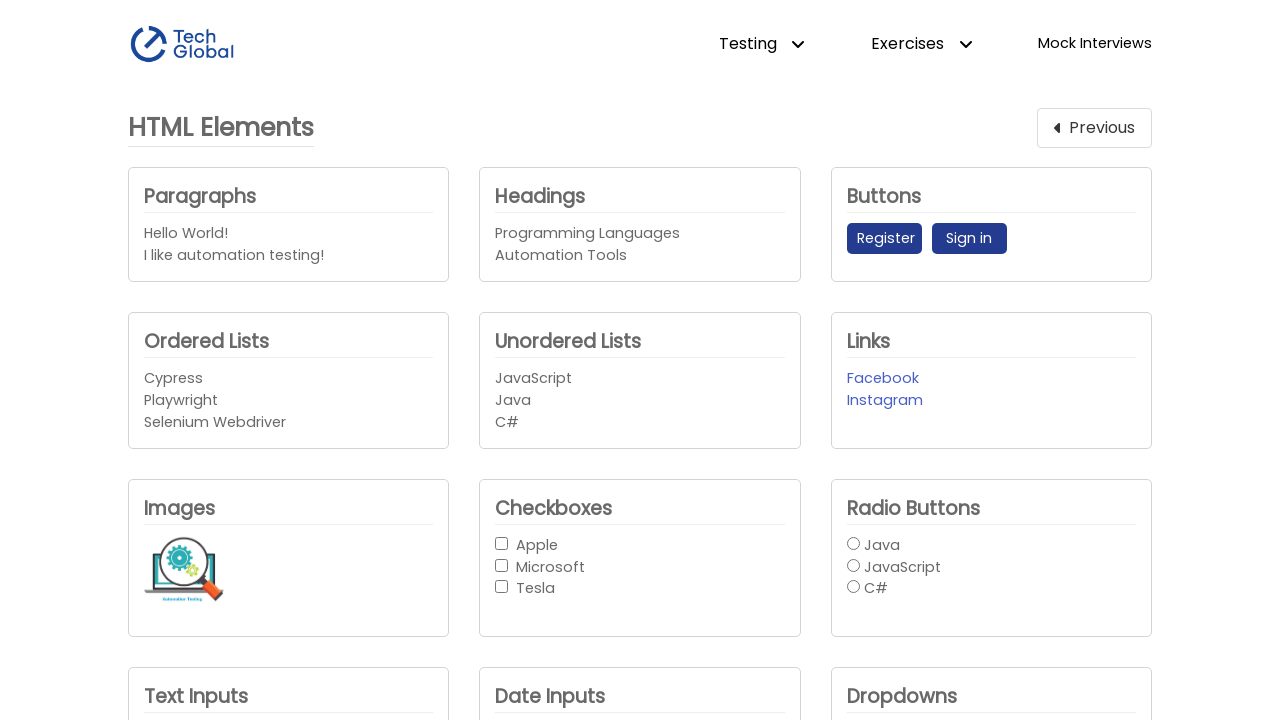

Selected option at index 2 from company dropdown on #company_dropdown1
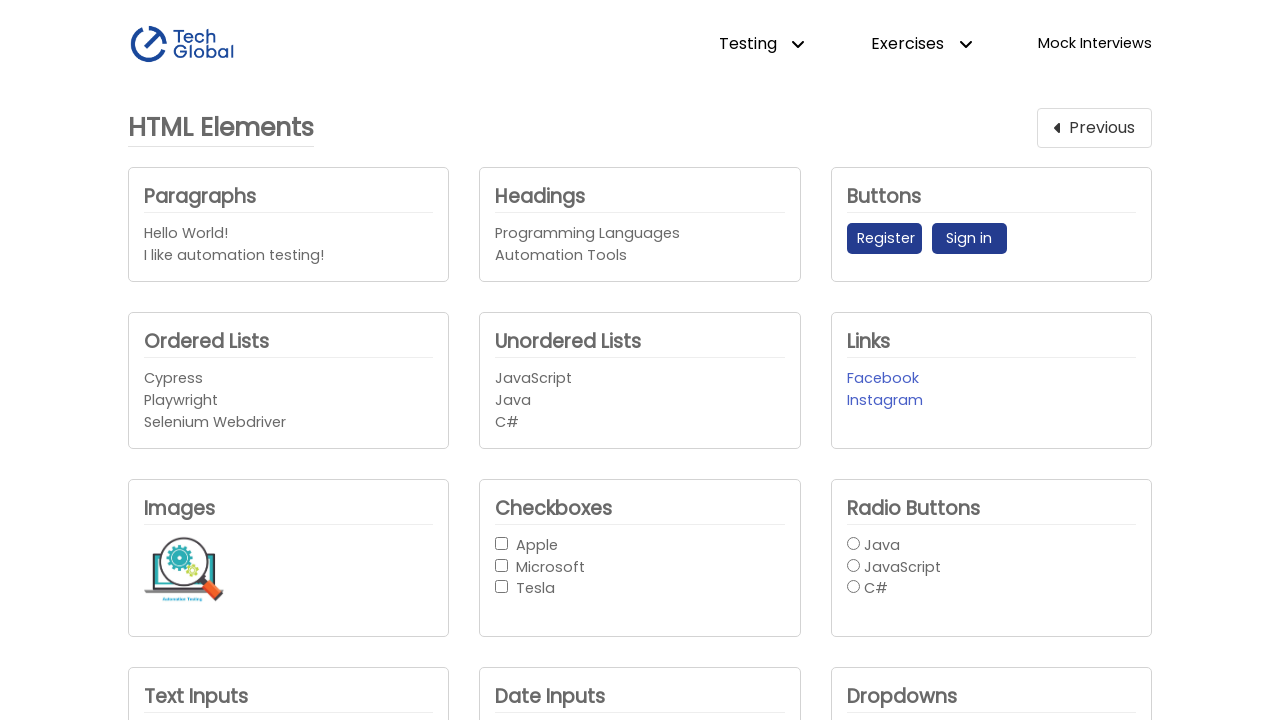

Retrieved selected value from company dropdown
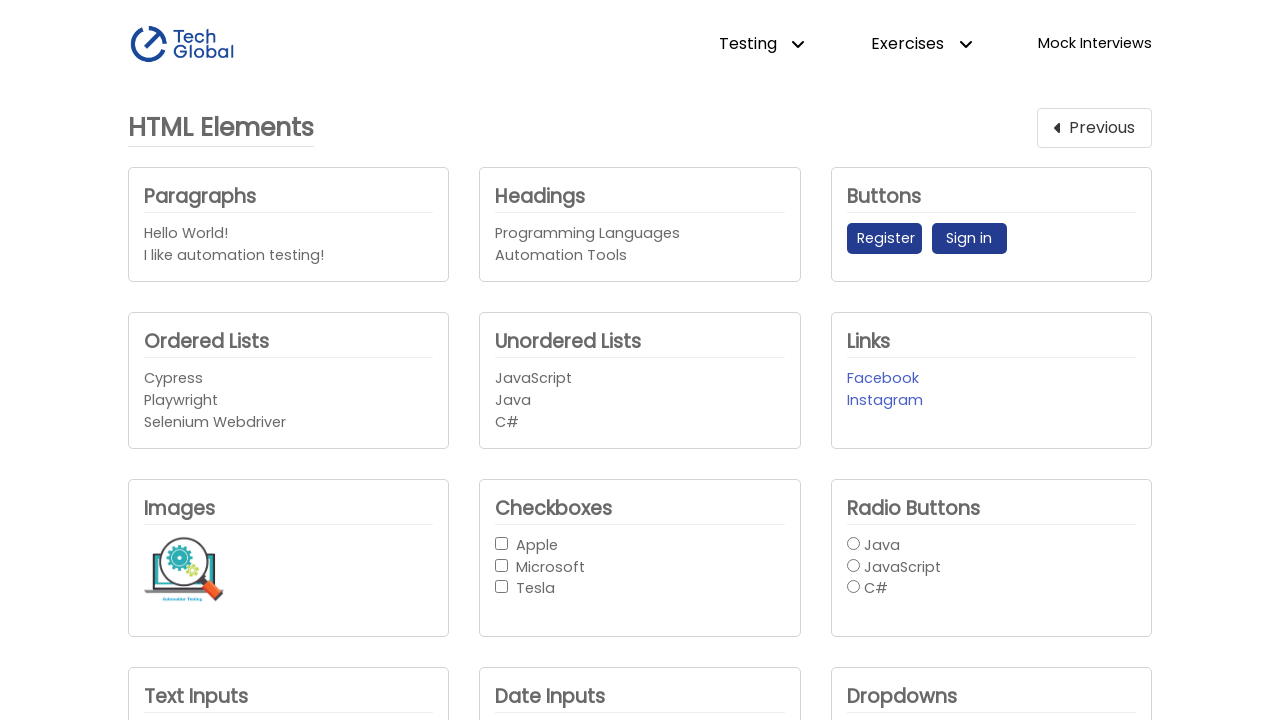

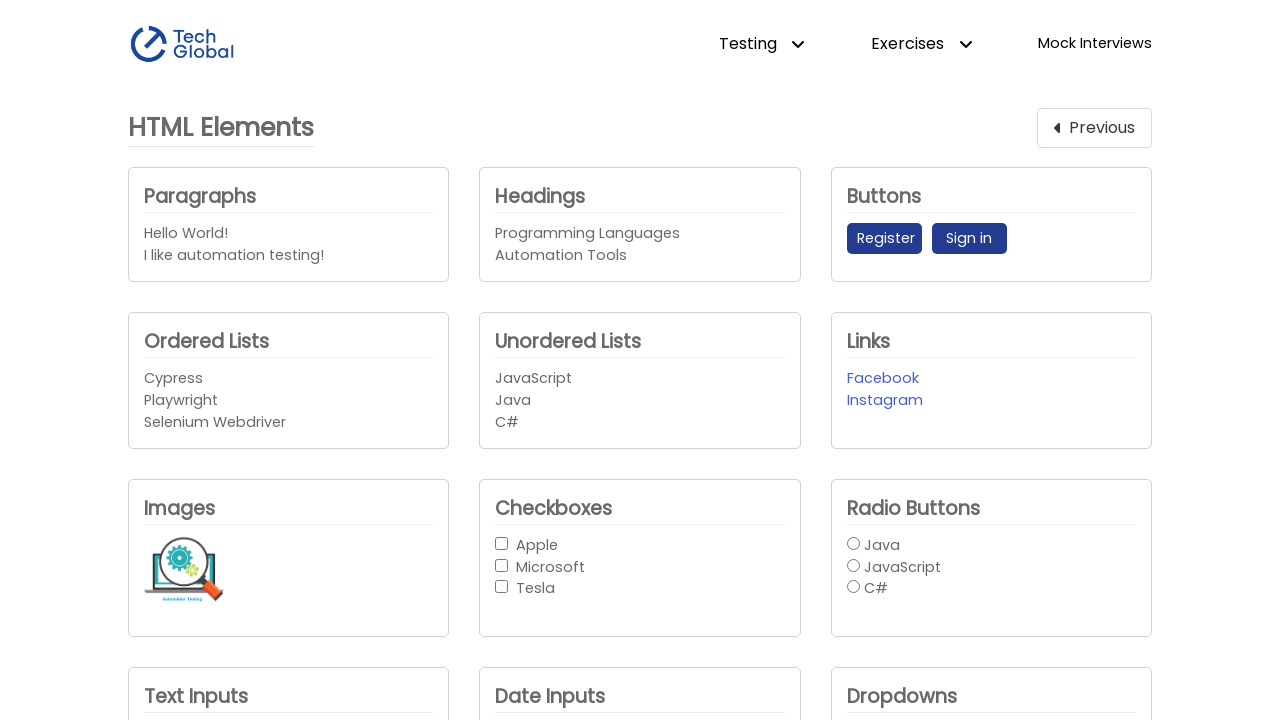